Tests basic navigation by clicking on the "about" link and verifying the page loads successfully

Starting URL: http://v1.training-support.net

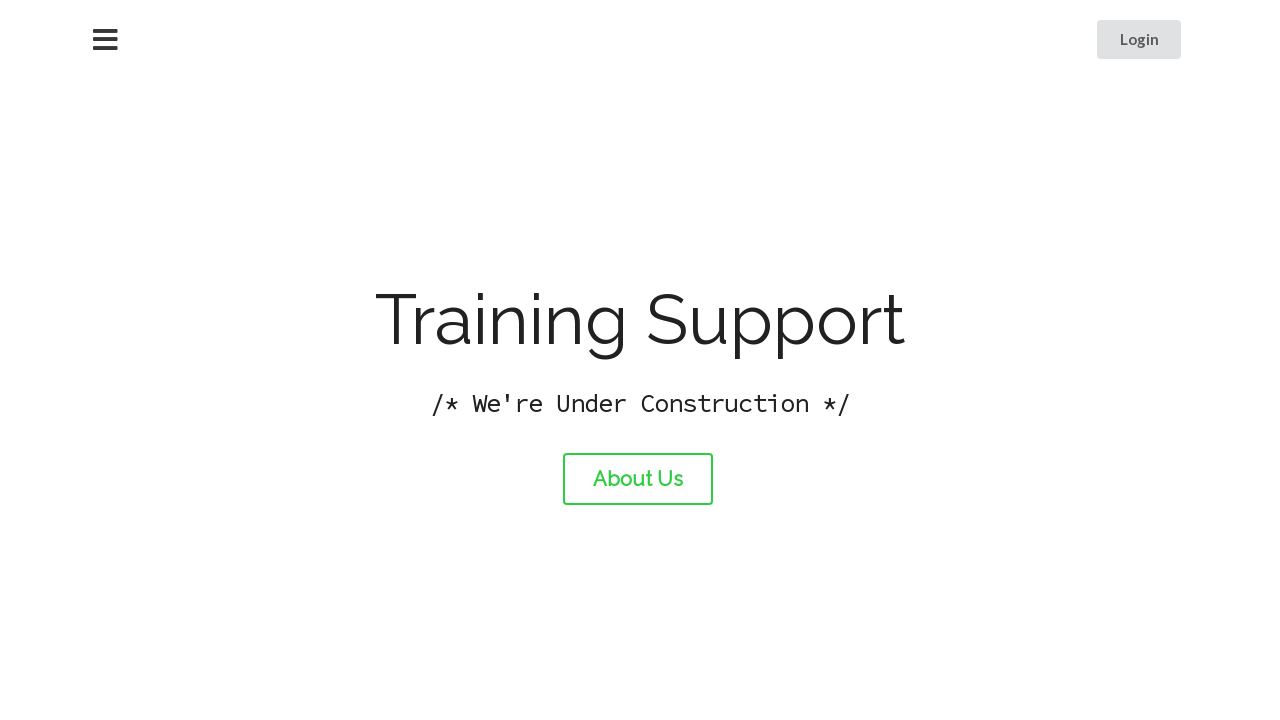

Clicked on the 'about' link at (638, 479) on #about-link
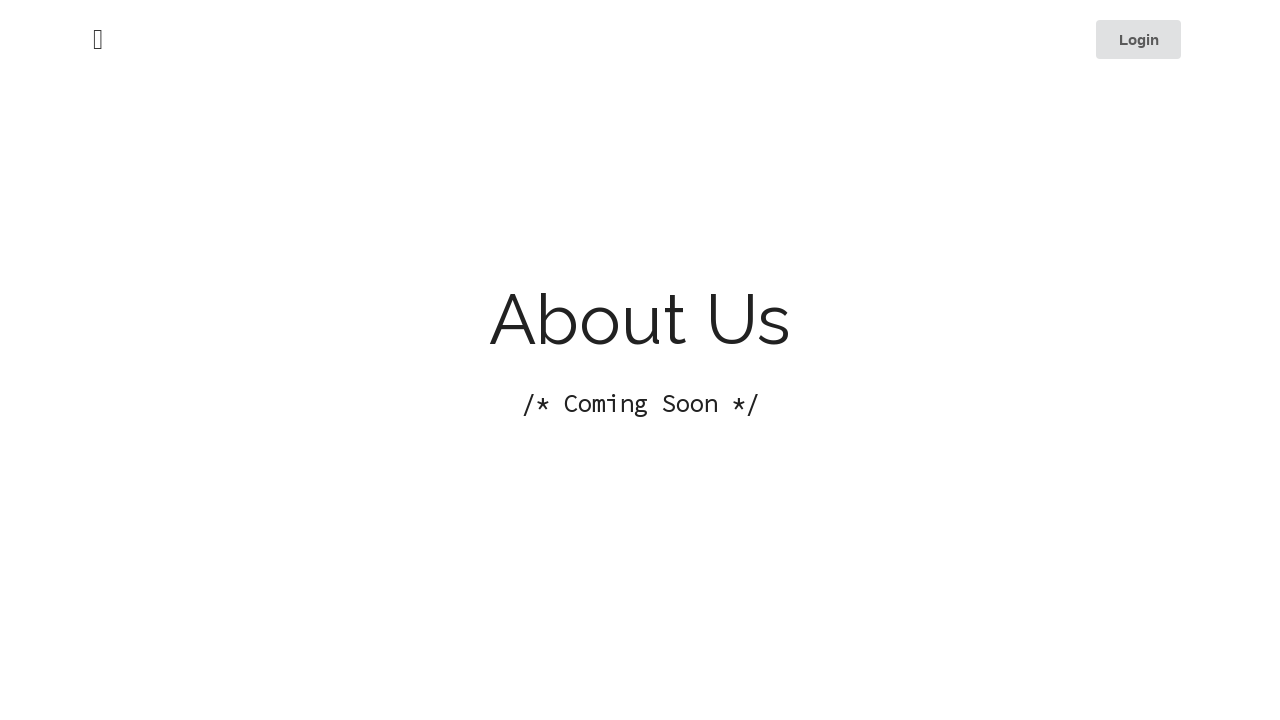

Waited for page to load - DOM content loaded
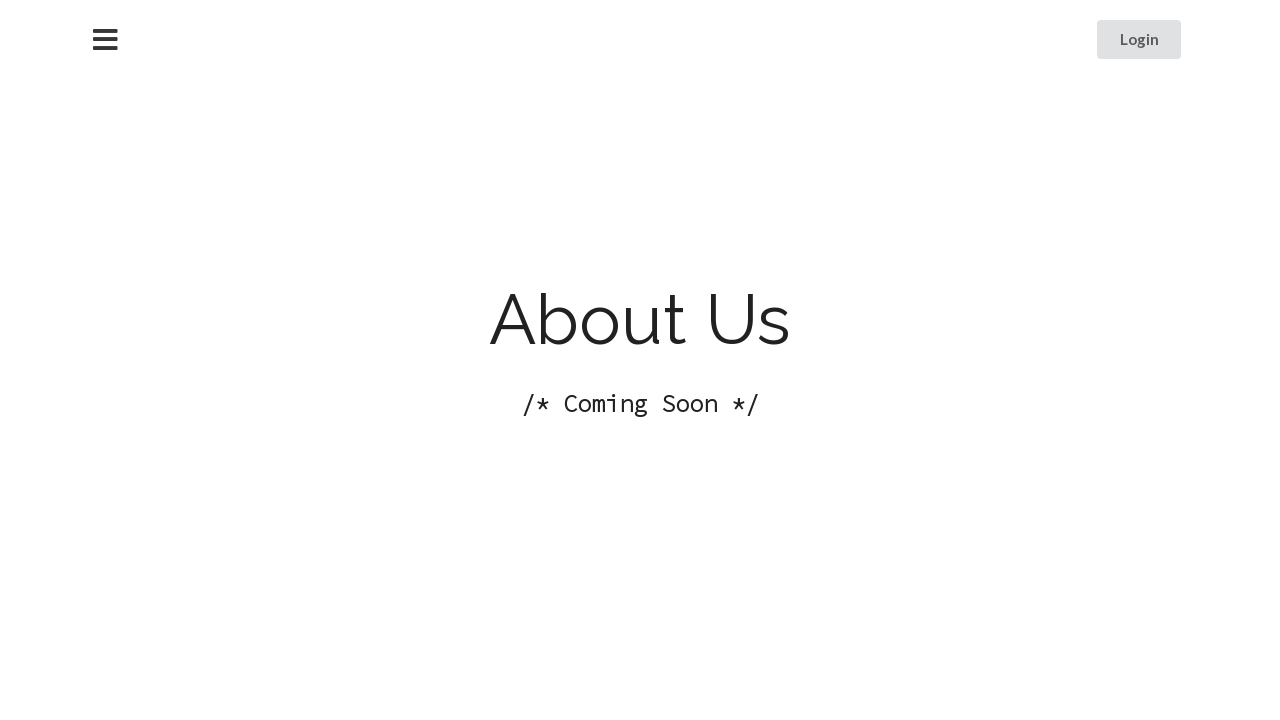

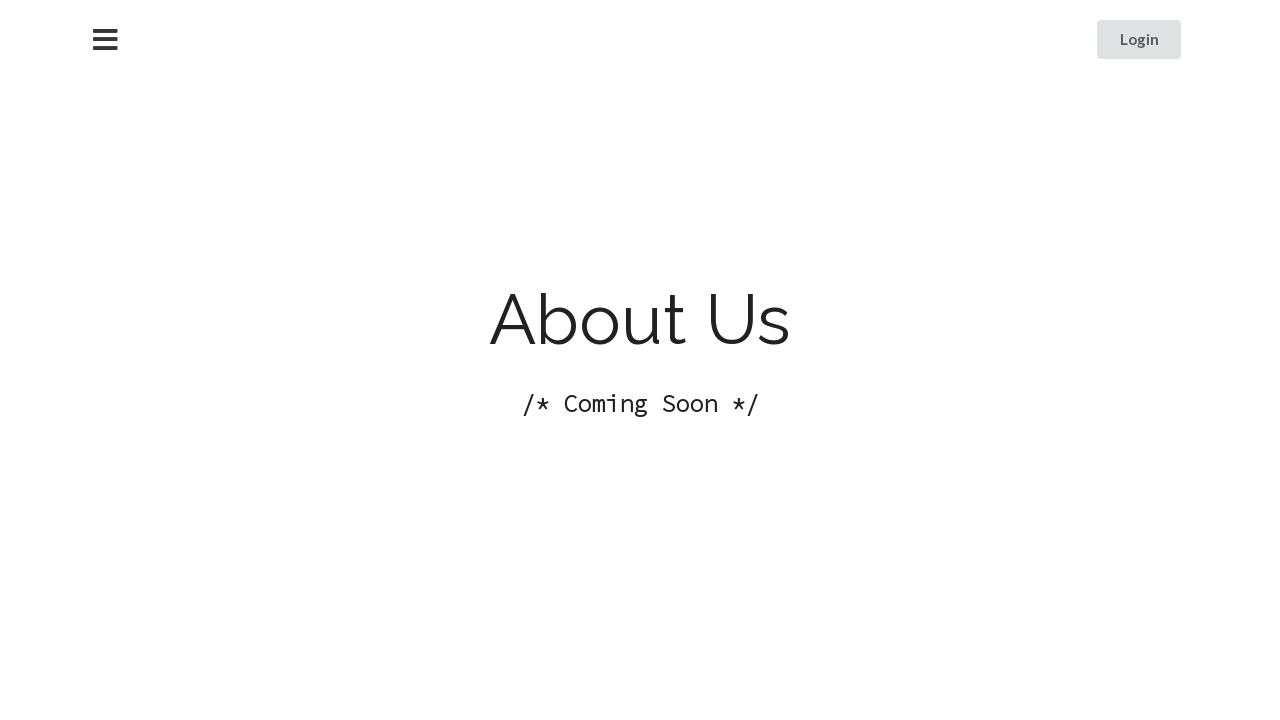